Tests navigation through redirect links by clicking on a partial link text and verifying the resulting URL

Starting URL: https://the-internet.herokuapp.com/redirector

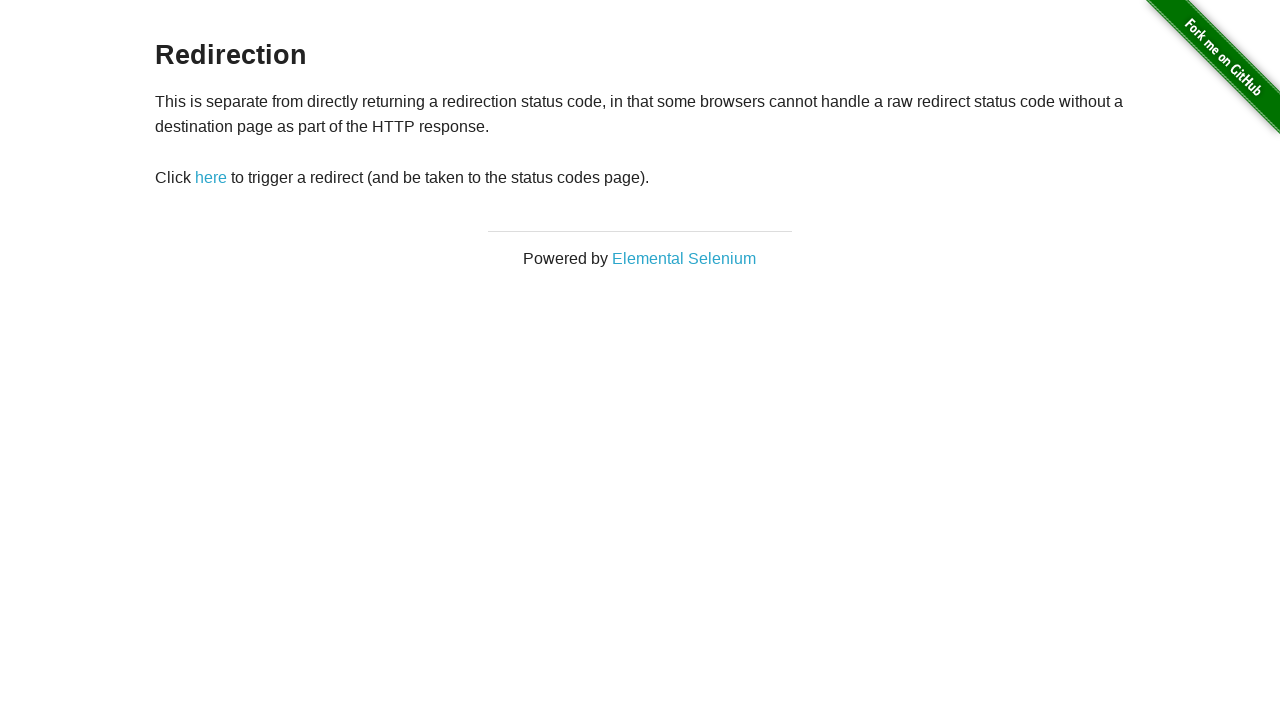

Clicked on redirect link with partial text match 'he' at (211, 178) on text=he
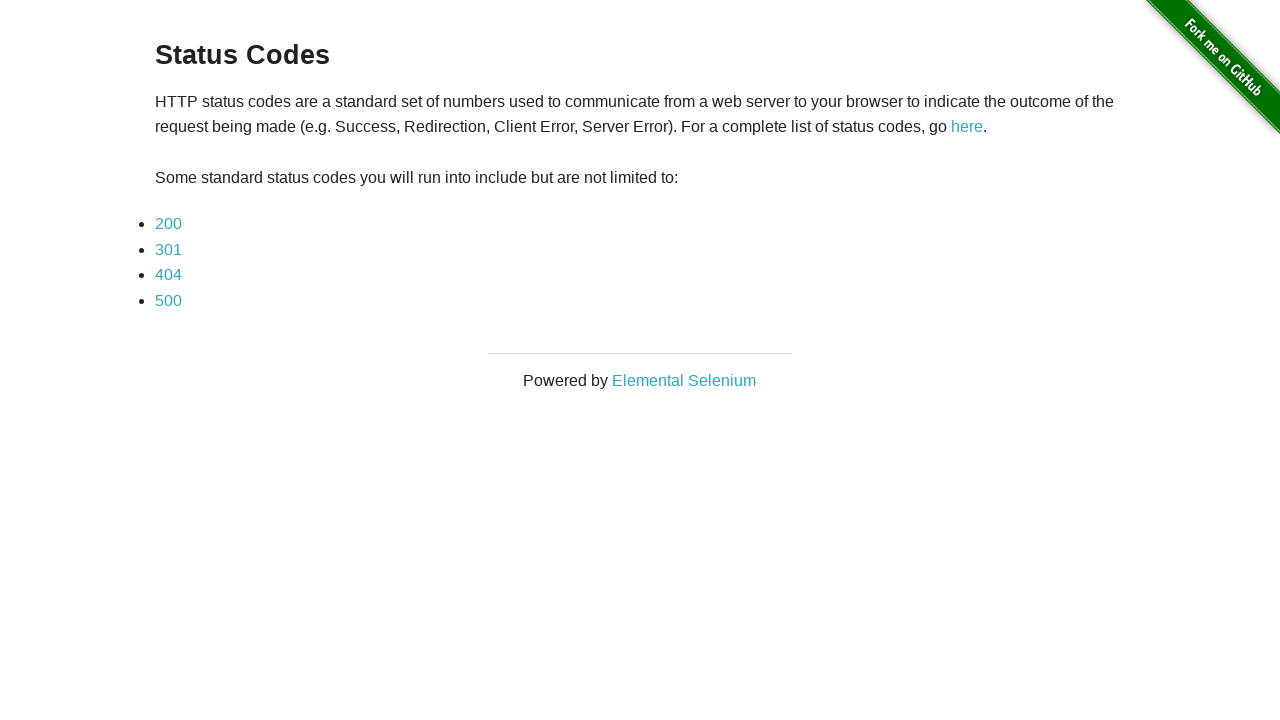

Verified navigation to status_codes page by asserting URL
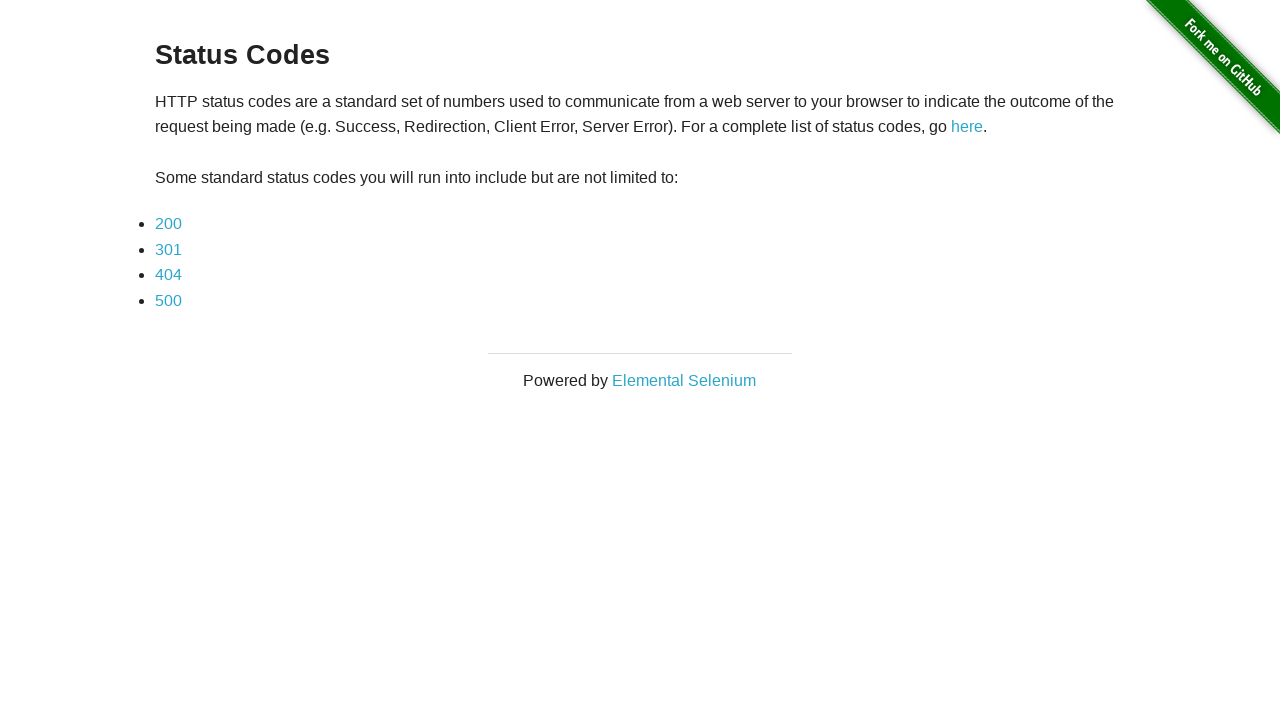

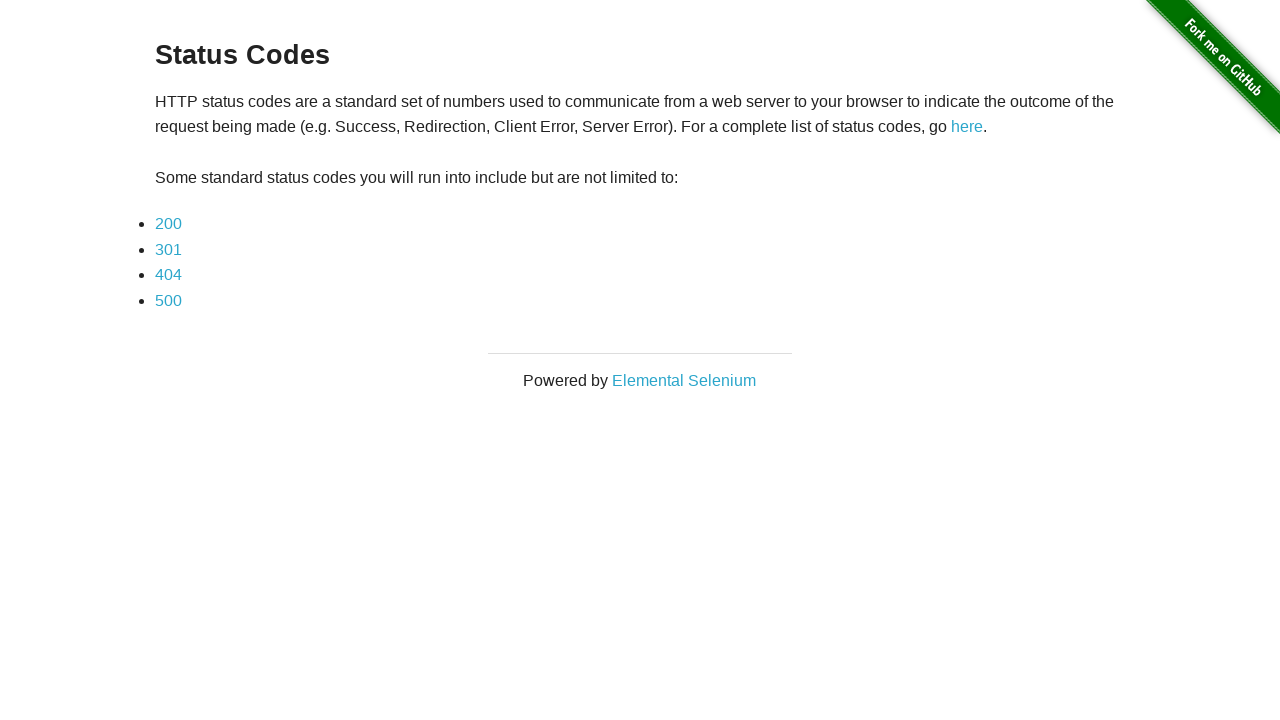